Tests a practice form by checking checkboxes, selecting radio buttons, filling form fields including date, name, email, and password, then submitting the form and navigating to a shop page to add an item to cart.

Starting URL: https://rahulshettyacademy.com/angularpractice/

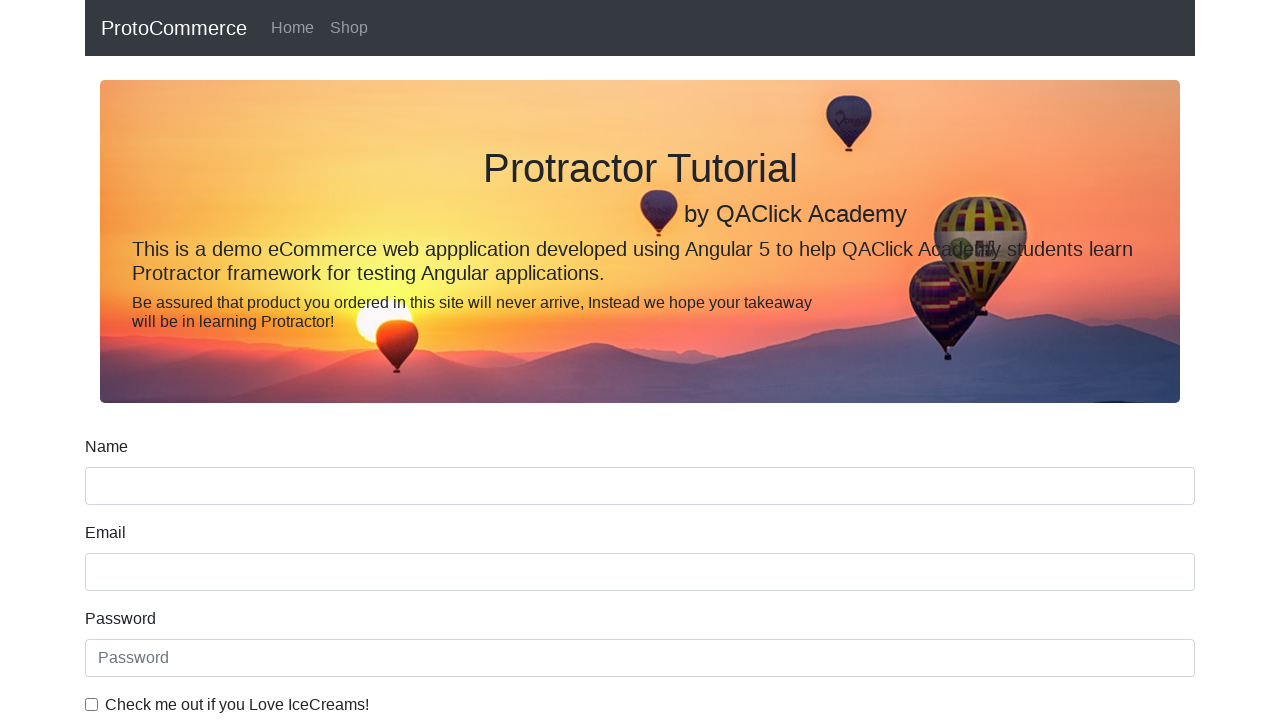

Checked the ice cream checkbox at (92, 704) on internal:label="Check me out if you Love IceCreams!"i
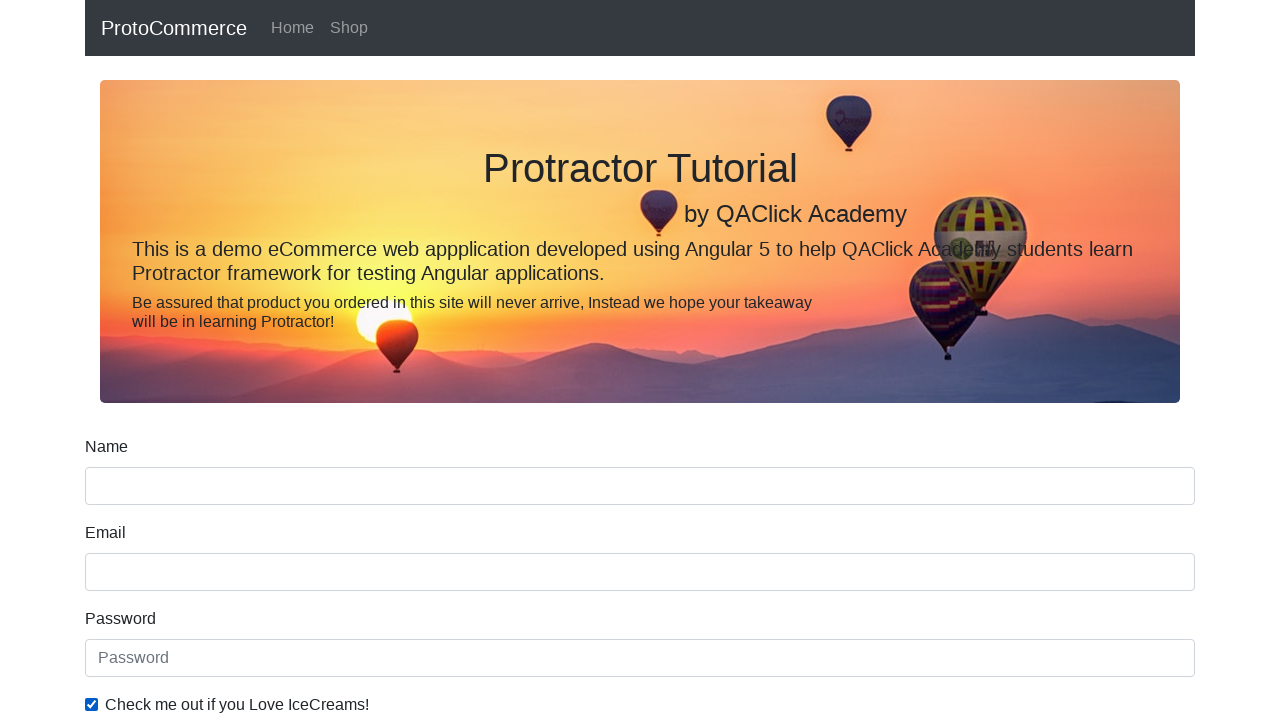

Selected Employed radio button at (326, 360) on internal:label="Employed"i
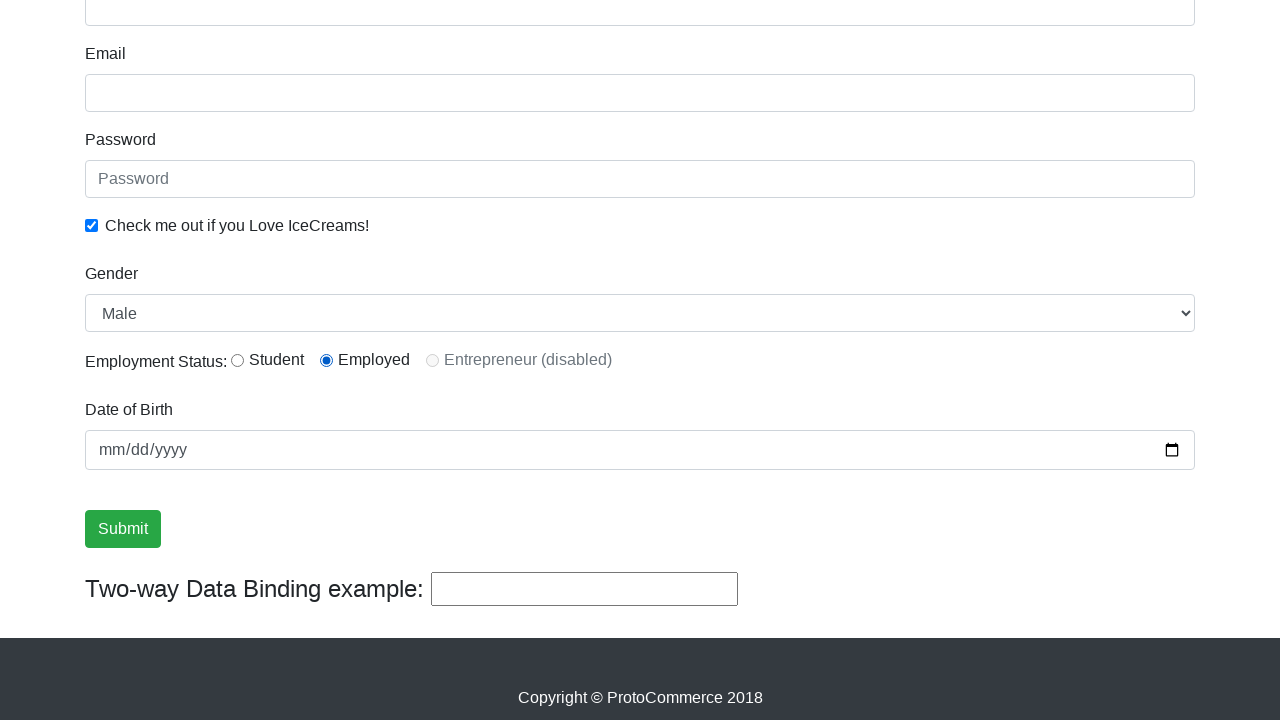

Selected Female from Gender dropdown on internal:label="Gender"i
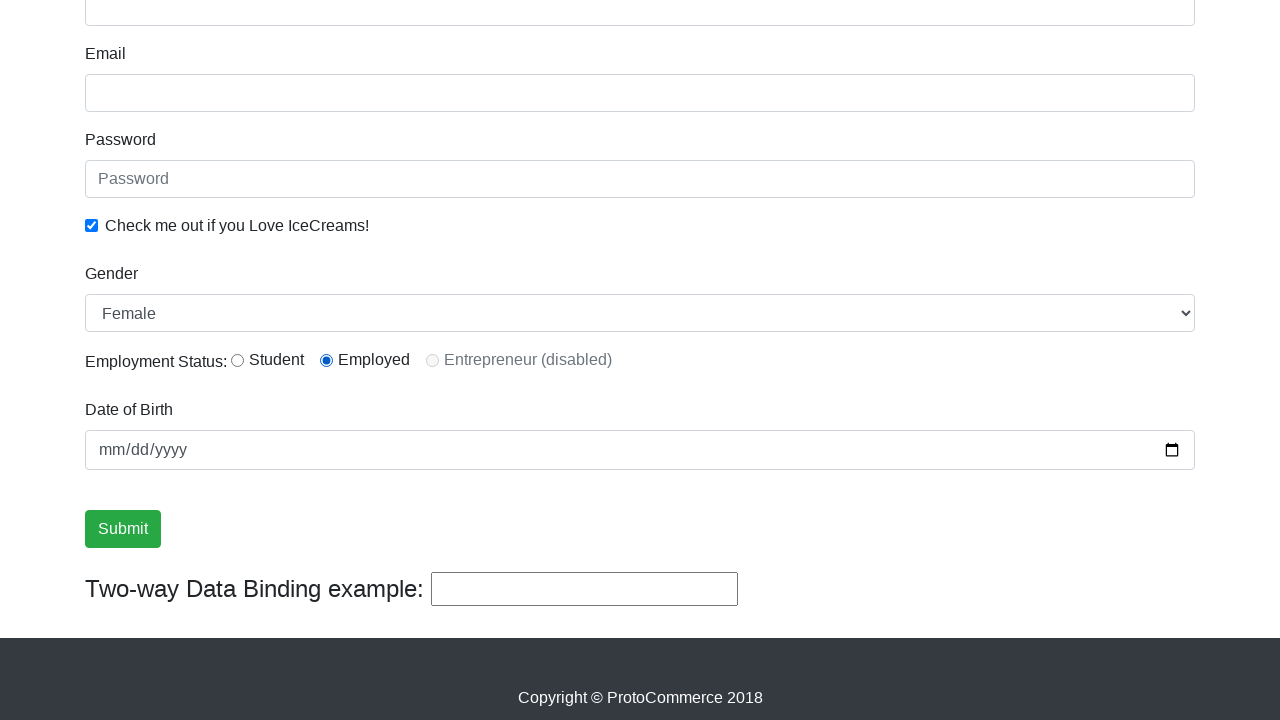

Filled password field with security credentials on internal:attr=[placeholder="Password"i]
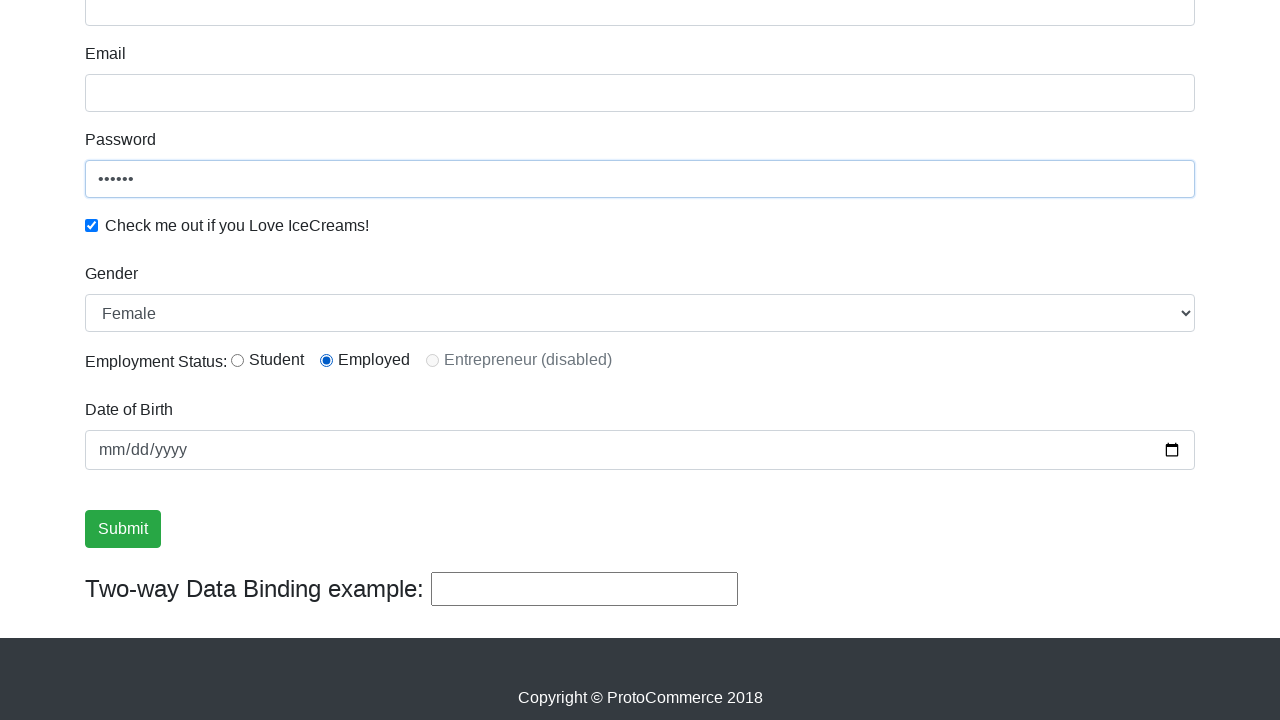

Filled date field with 07-02-2000
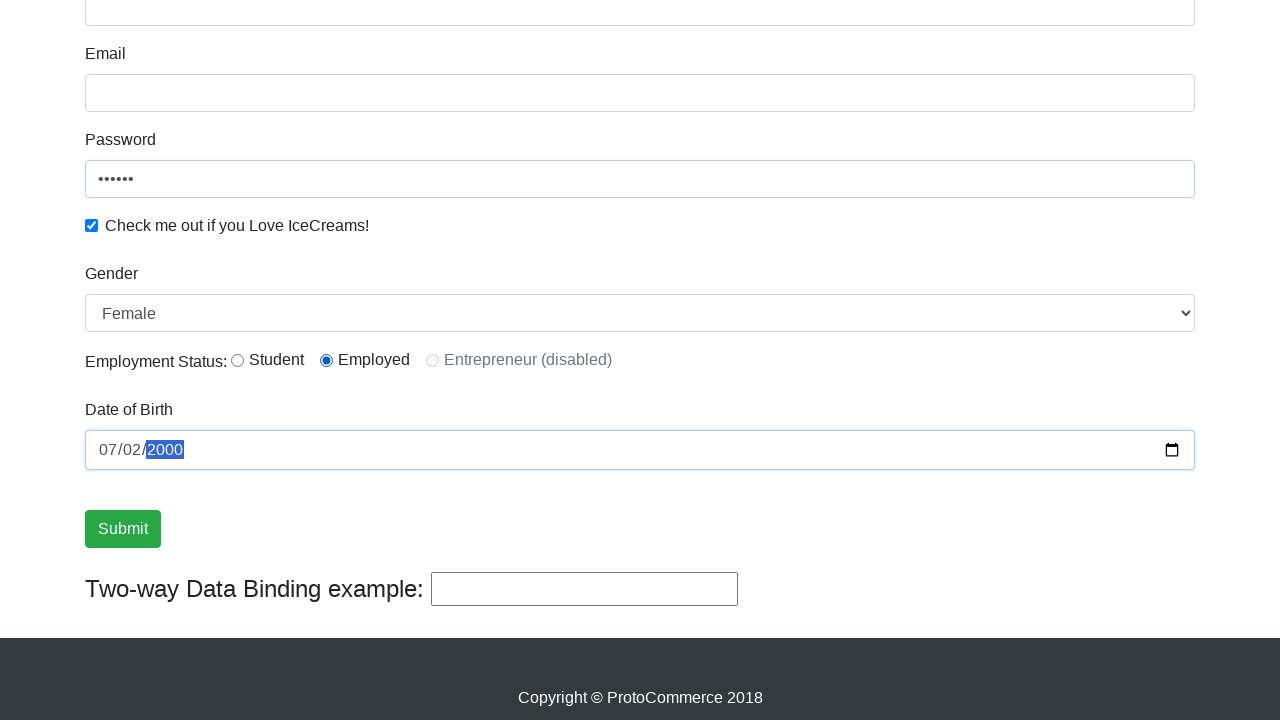

Filled name field with 'Mukesh' on div.form-group >> internal:has-text="Name"i >> internal:role=textbox
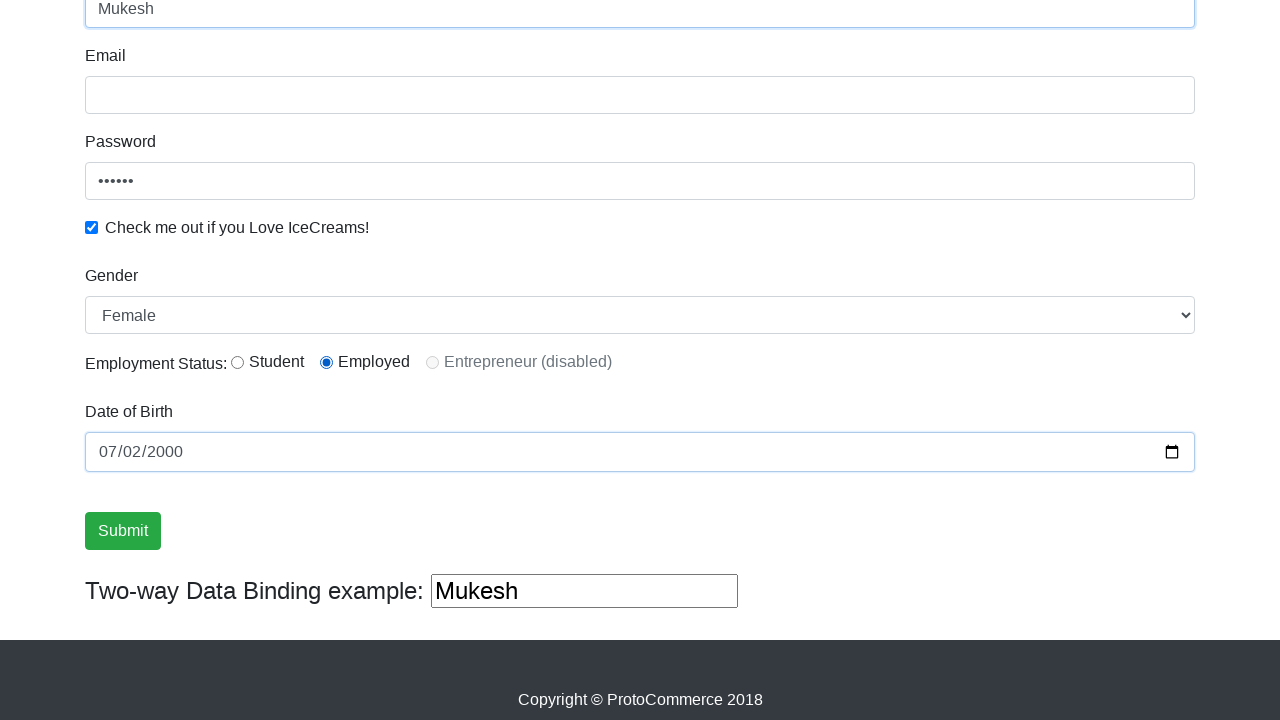

Filled email field with 'mukesh@gmail.com' on div.form-group >> internal:has-text="Email"i >> internal:role=textbox
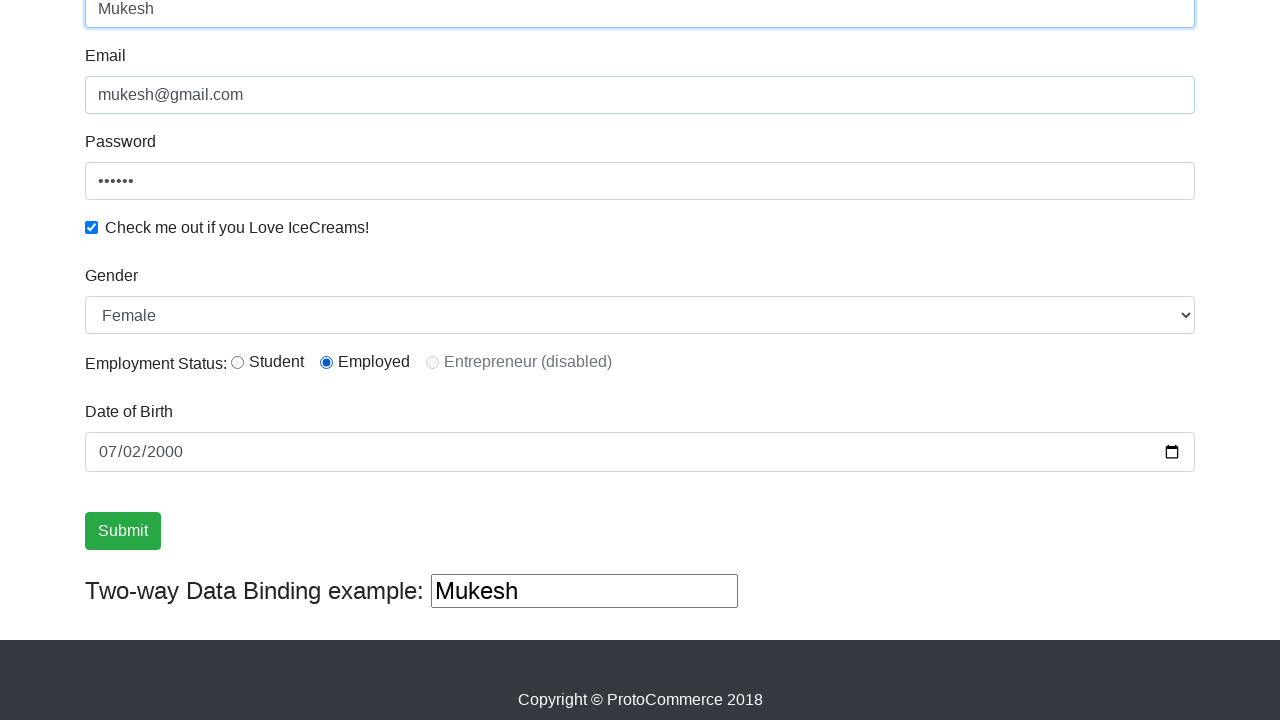

Clicked Submit button to submit the form at (123, 531) on internal:role=button[name="Submit"i]
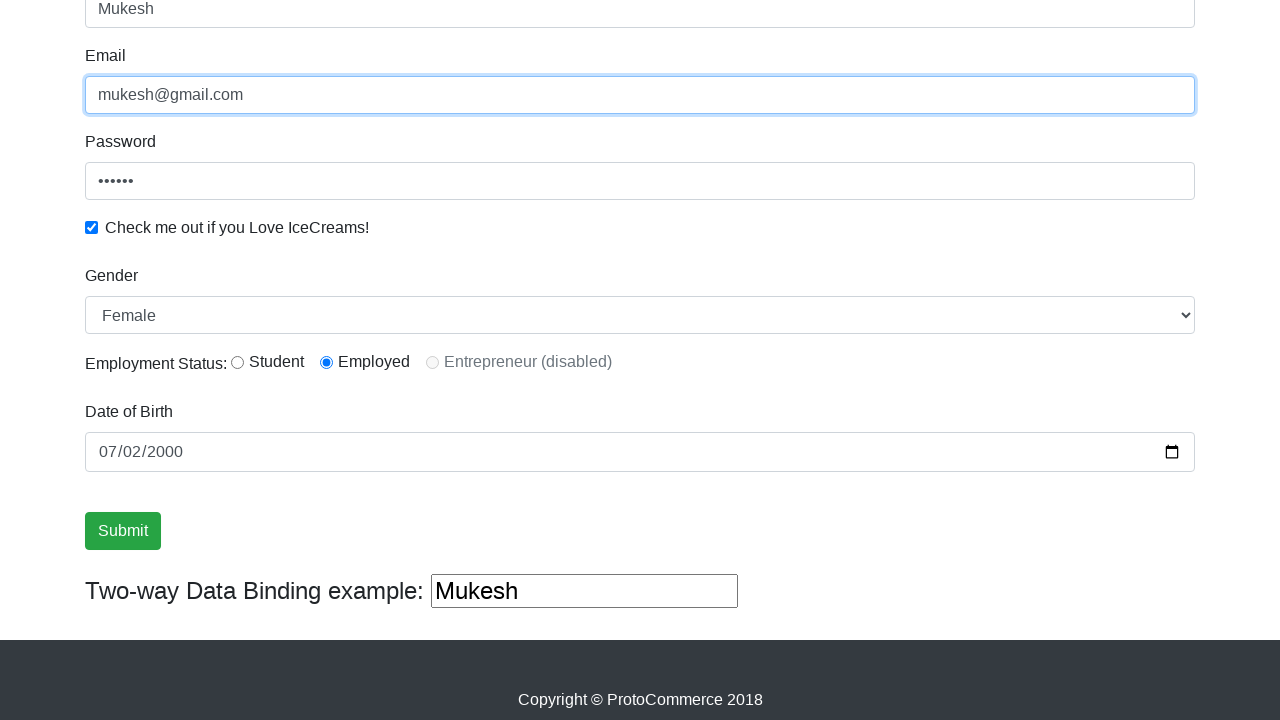

Success message displayed confirming form submission
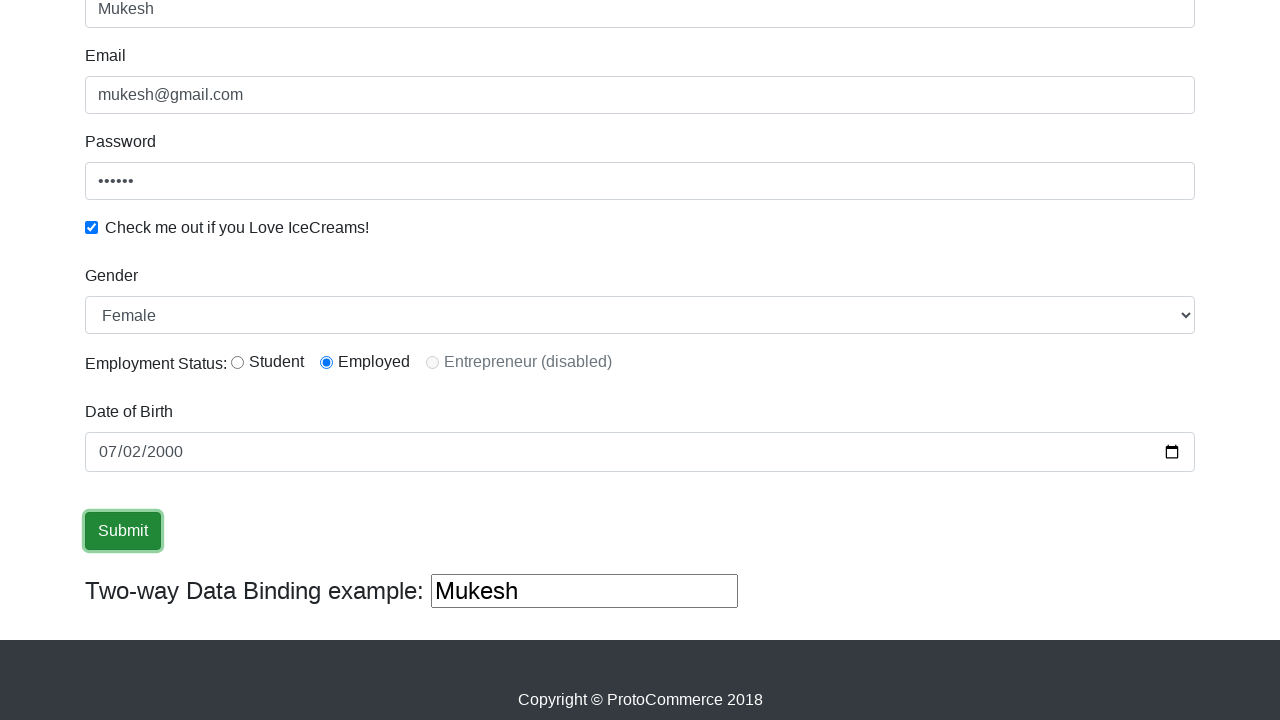

Navigated to Shop page at (349, 28) on internal:role=link[name="Shop"i]
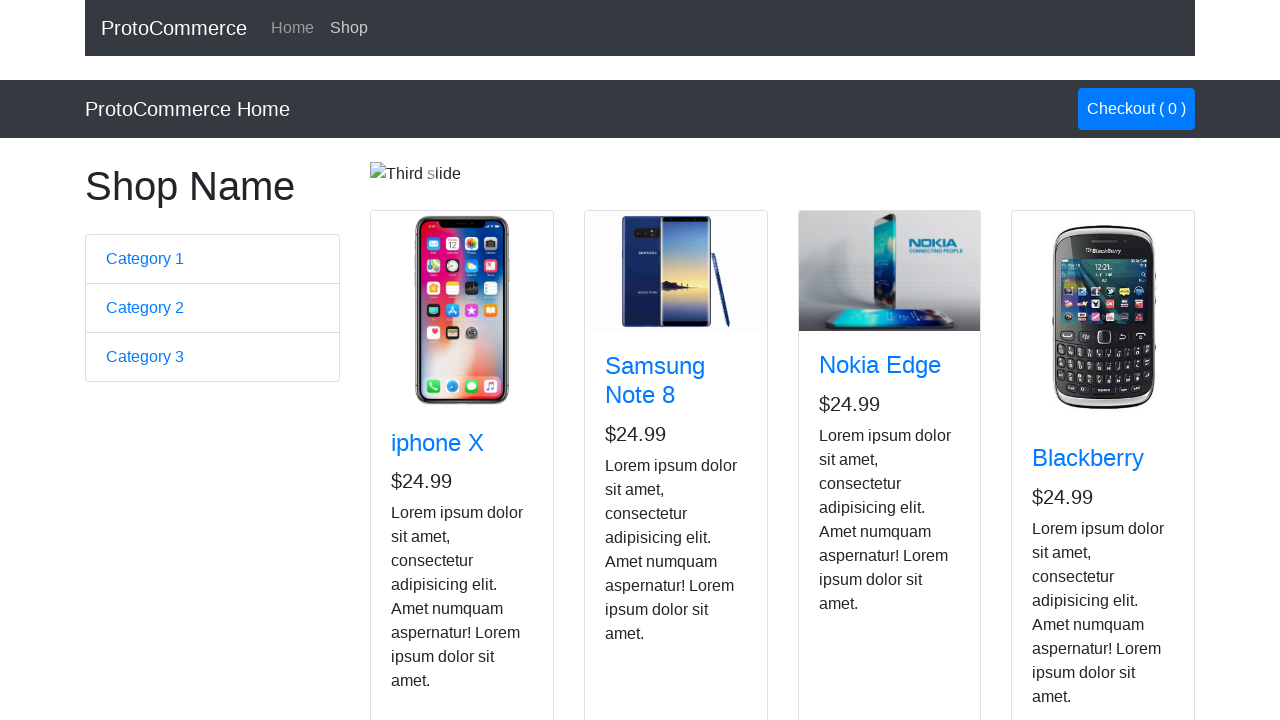

Added Nokia Edge item to cart at (854, 528) on app-card >> internal:has-text="Nokia Edge"i >> internal:role=button
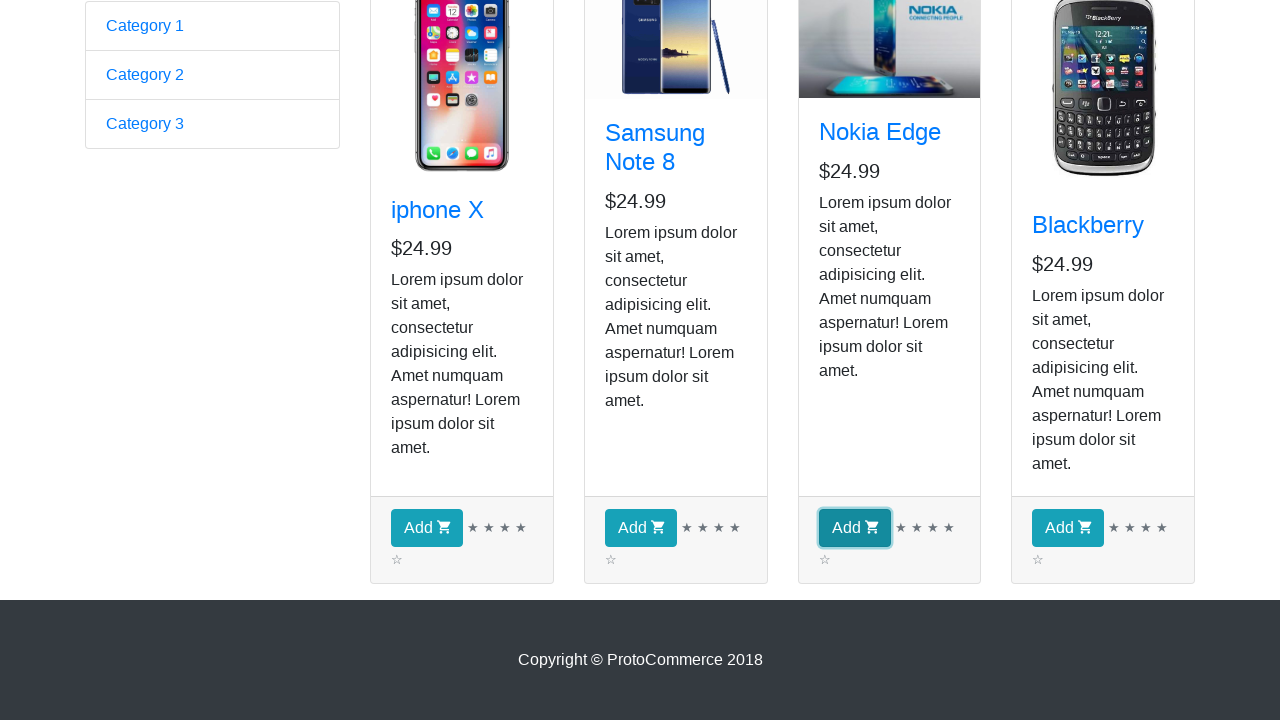

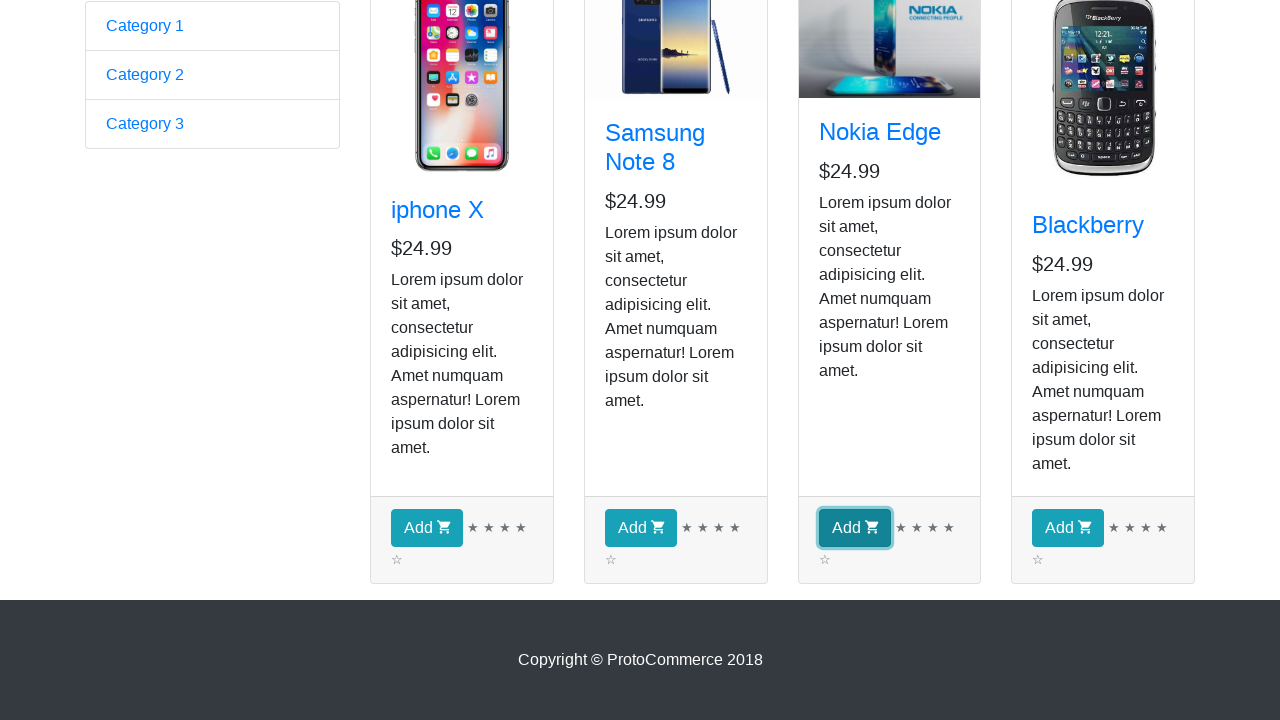